Tests keyboard input events on a page by sending keystrokes and keyboard shortcuts including typing "Y" and performing Ctrl+A and Ctrl+C

Starting URL: https://v1.training-support.net/selenium/input-events

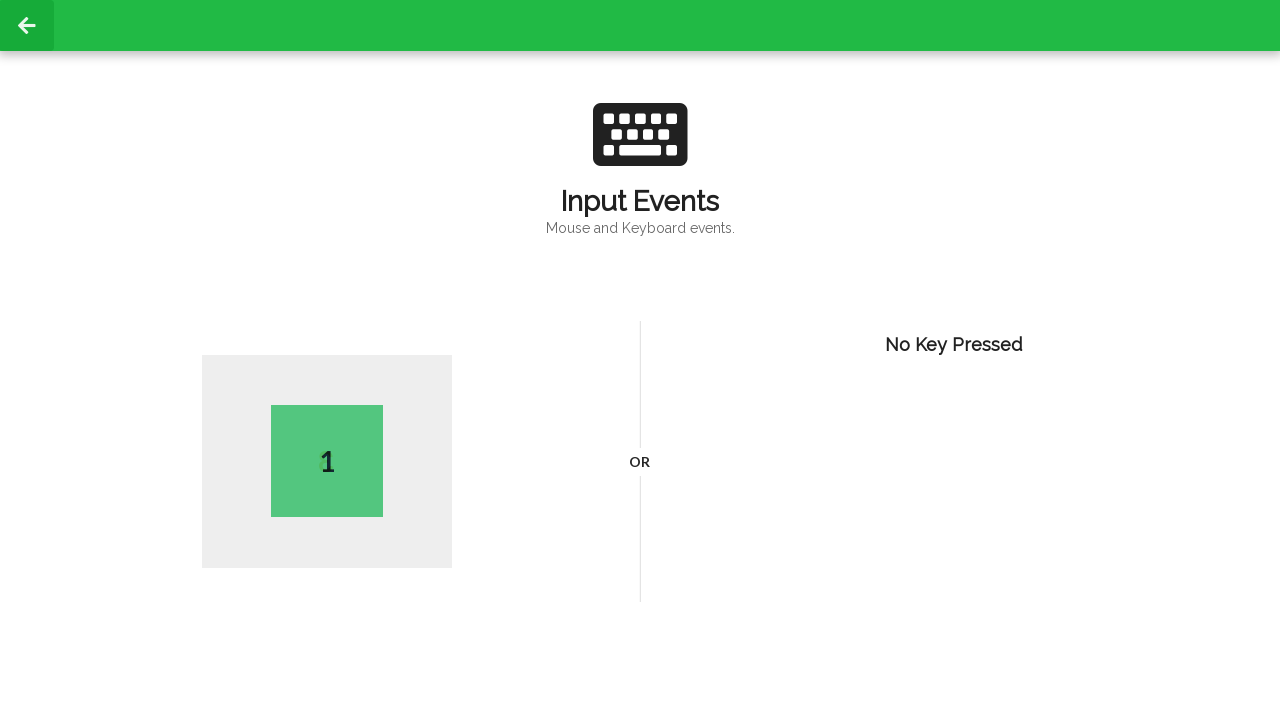

Typed the letter 'Y' using keyboard
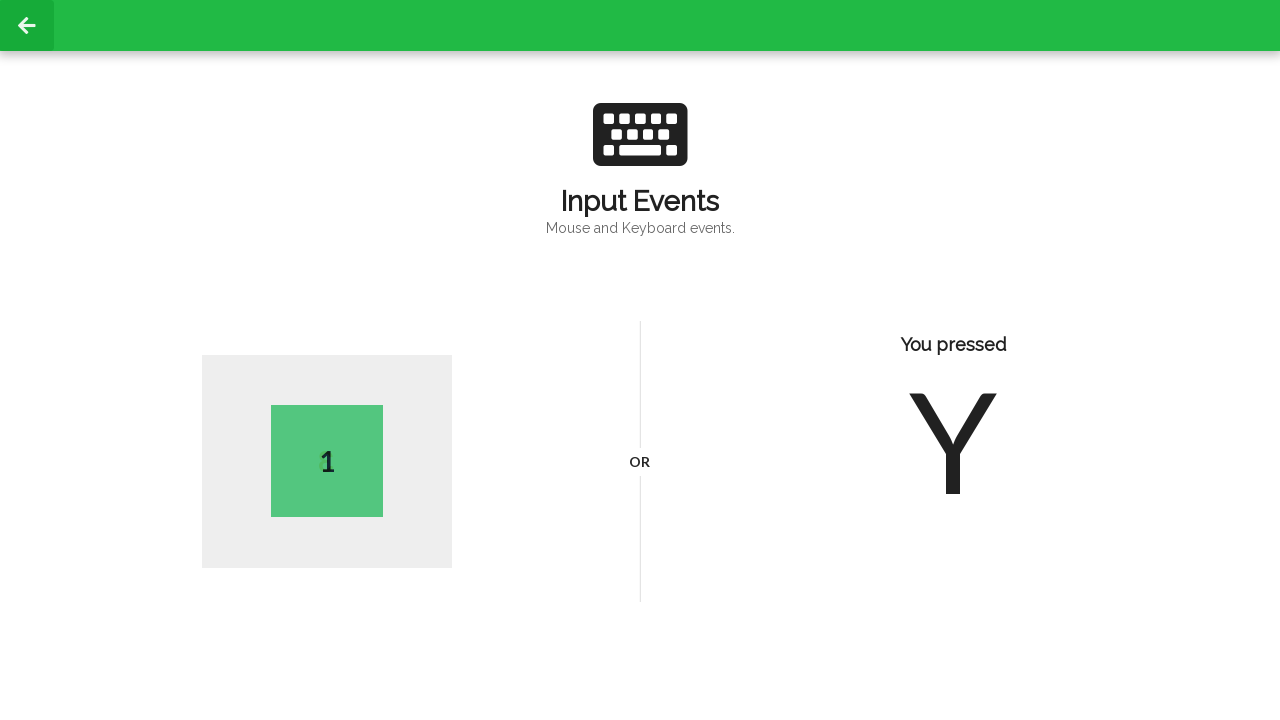

Pressed Ctrl+A to select all text
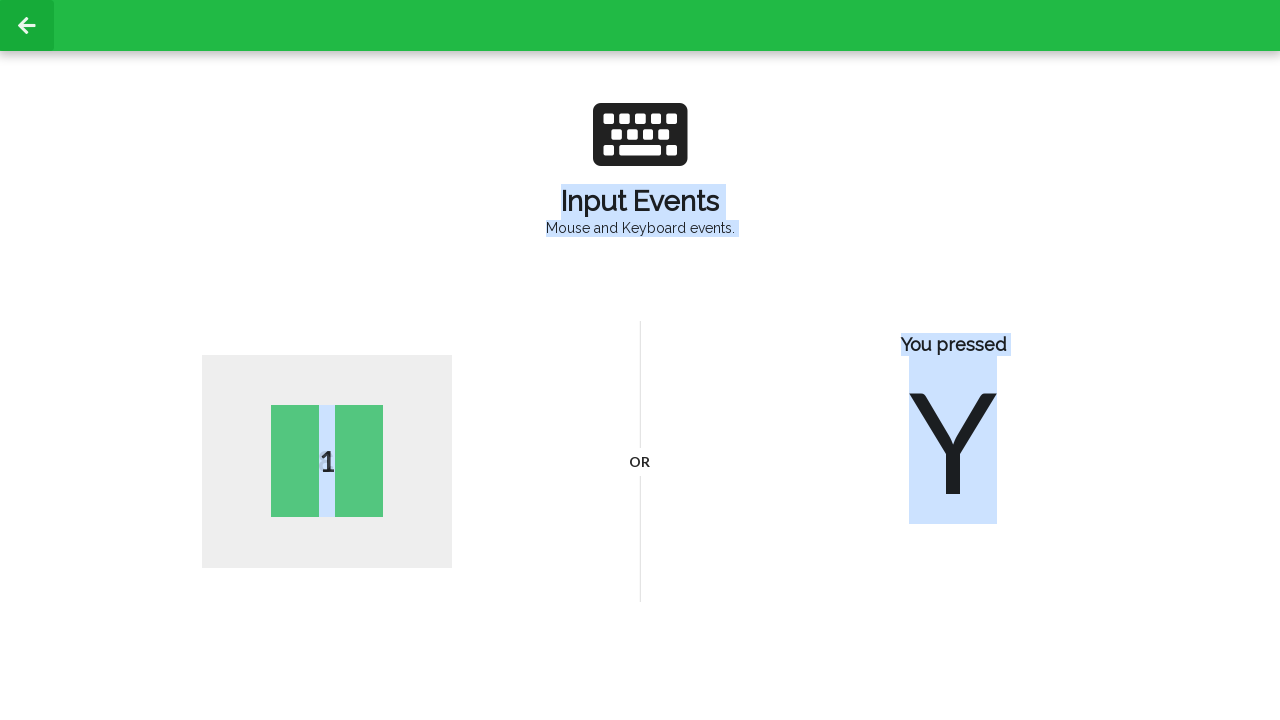

Pressed Ctrl+C to copy selected text
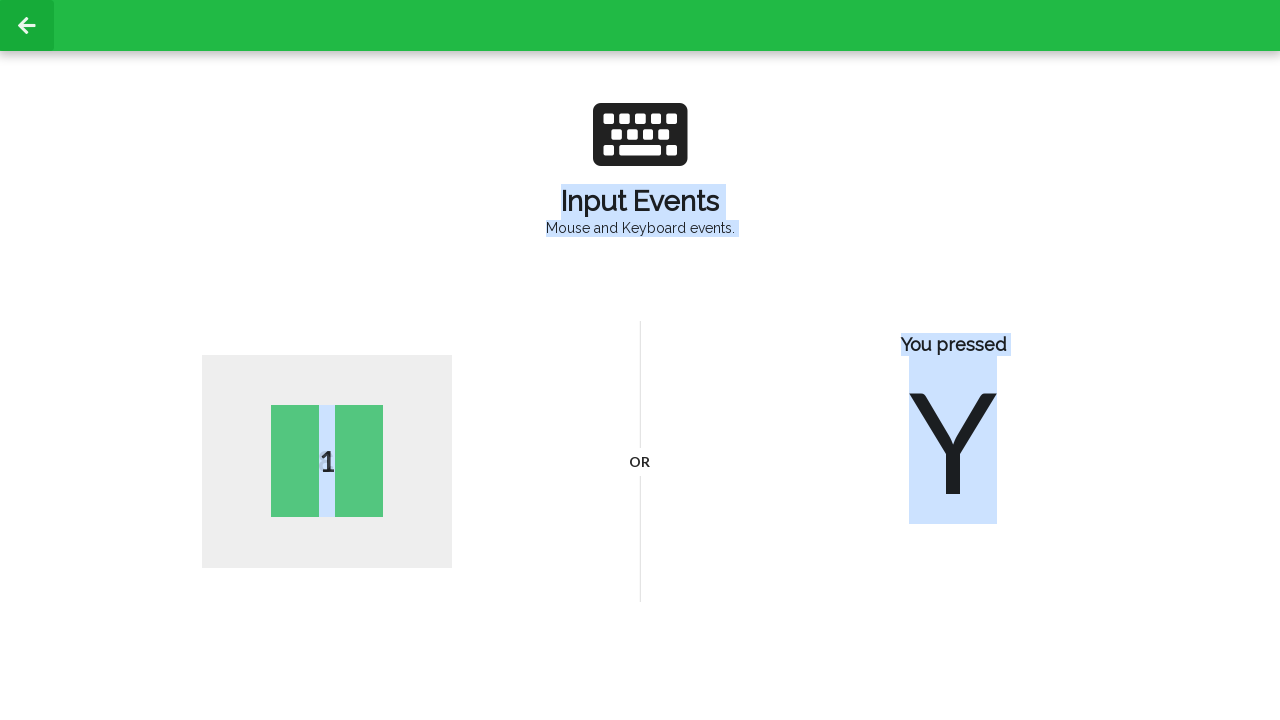

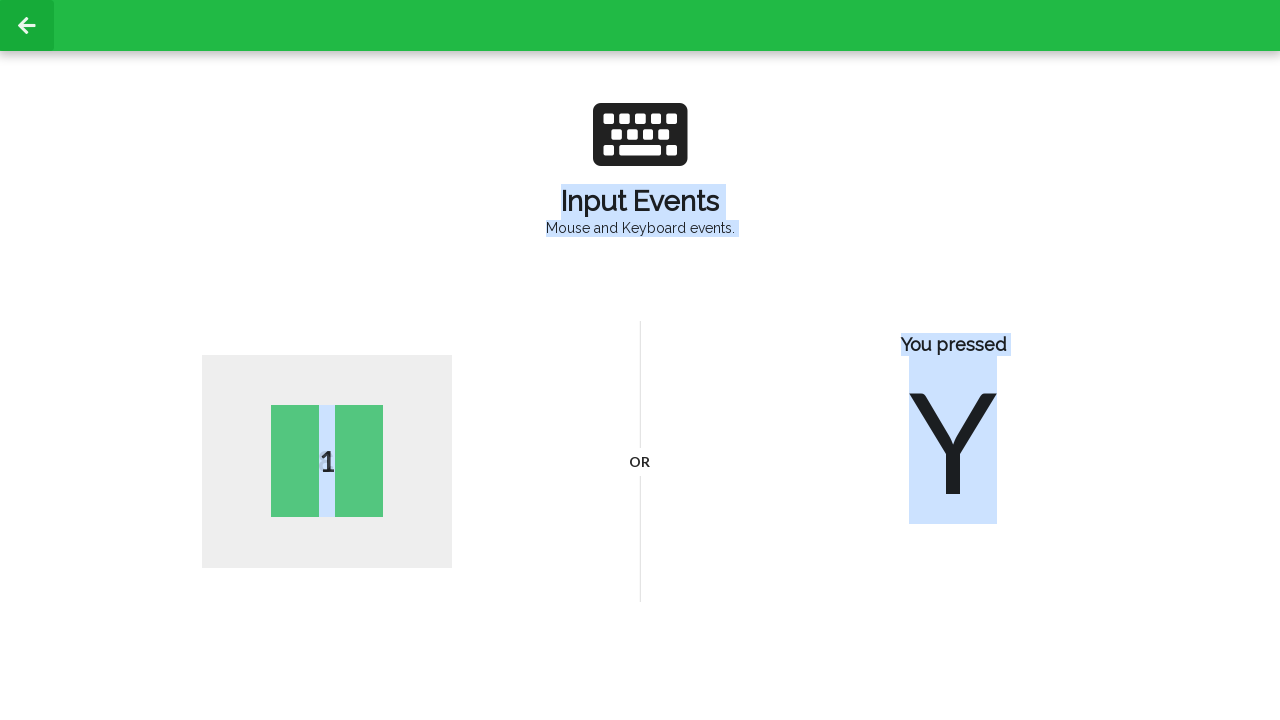